Tests a signature pad by drawing various lines and shapes on the canvas using mouse drag actions, creating a pattern with horizontal, vertical, and diagonal strokes.

Starting URL: http://szimek.github.io/signature_pad/

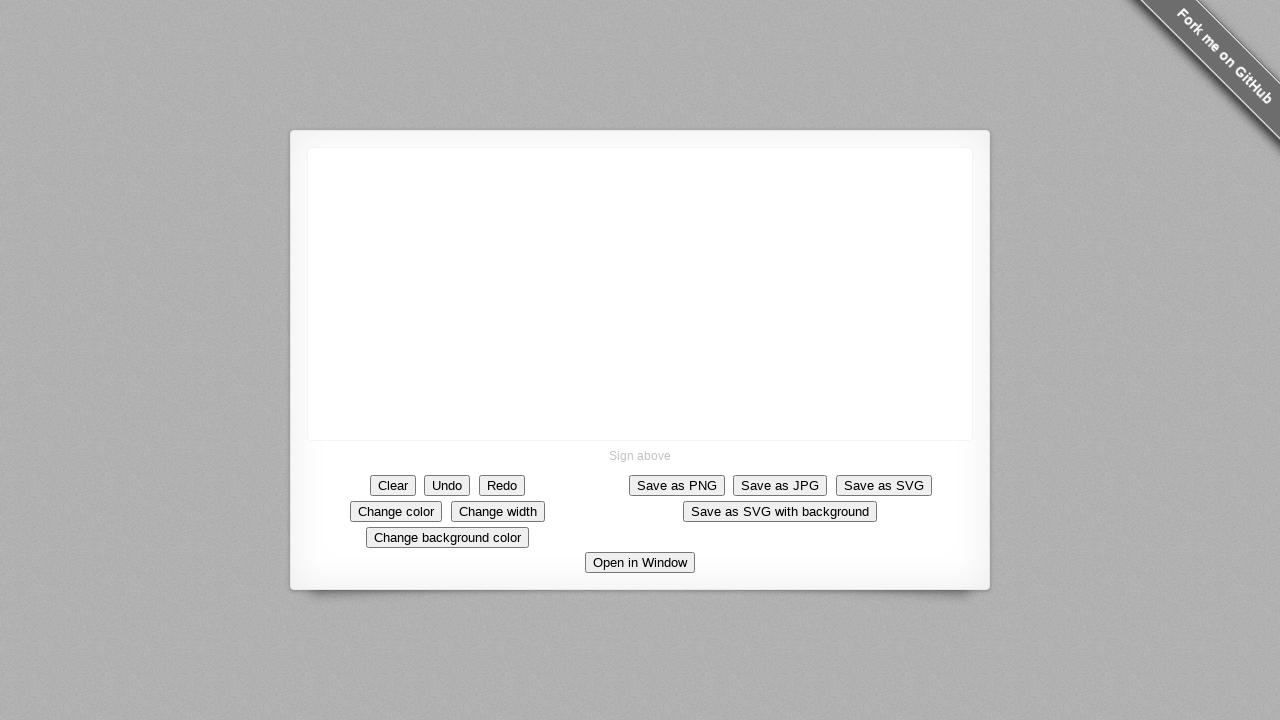

Located the signature canvas element
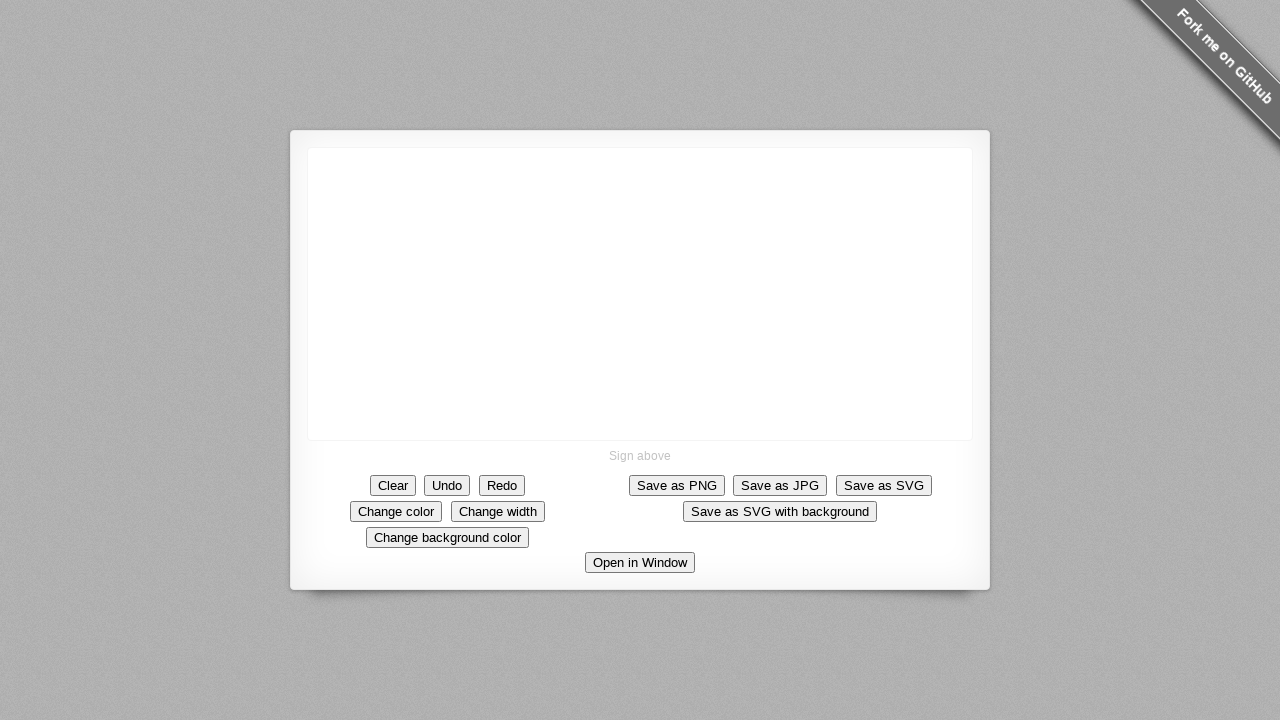

Retrieved canvas bounding box to calculate center position
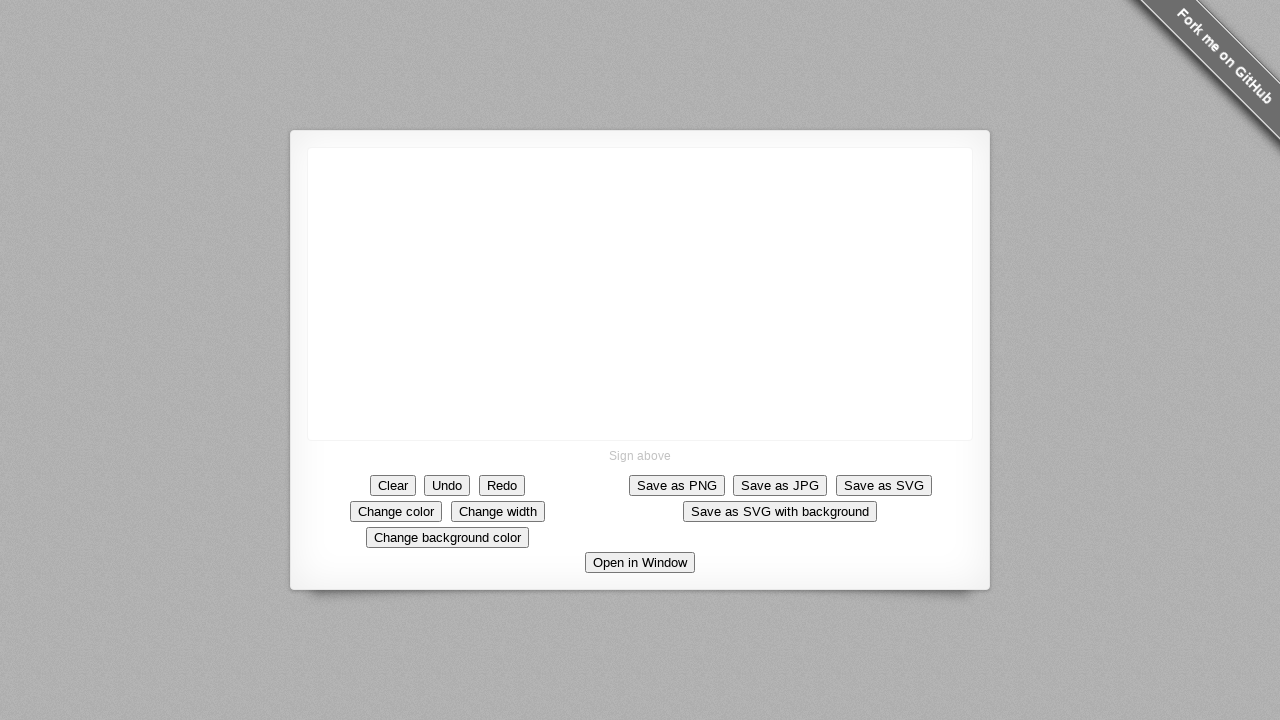

Moved mouse to canvas center at (640, 294)
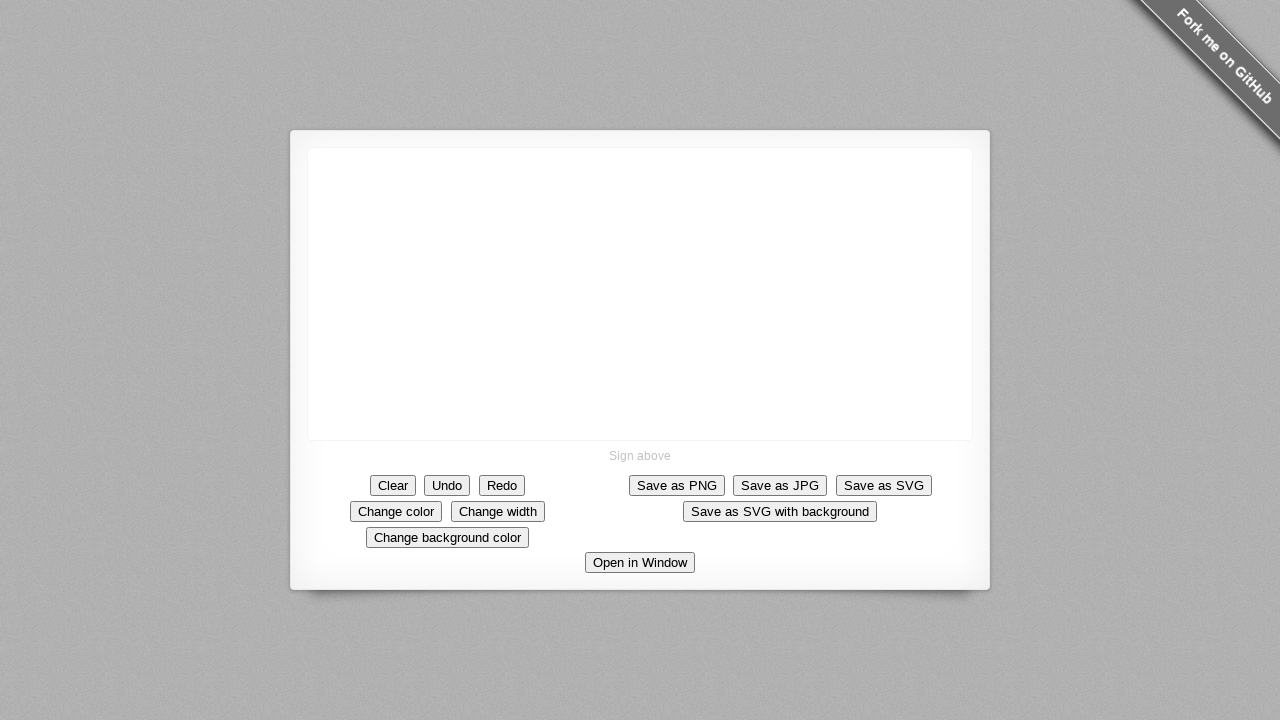

Pressed mouse button down at (640, 294)
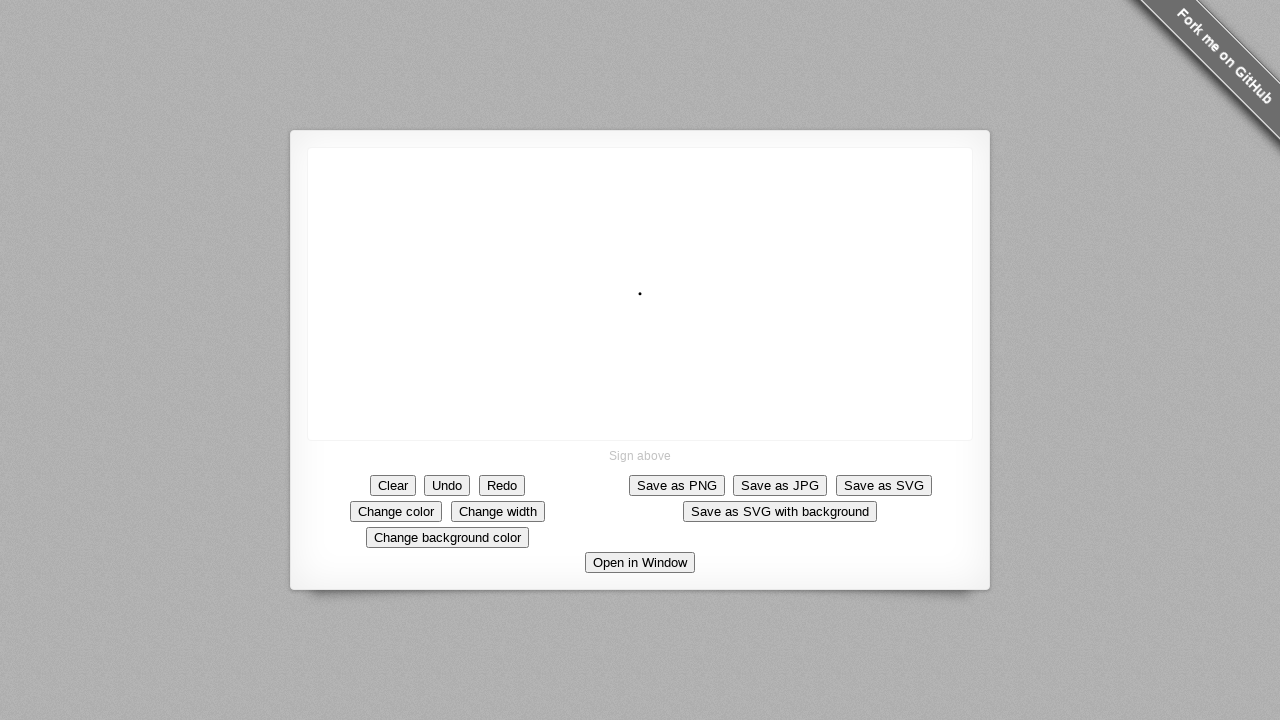

Drew horizontal line to the right at (760, 294)
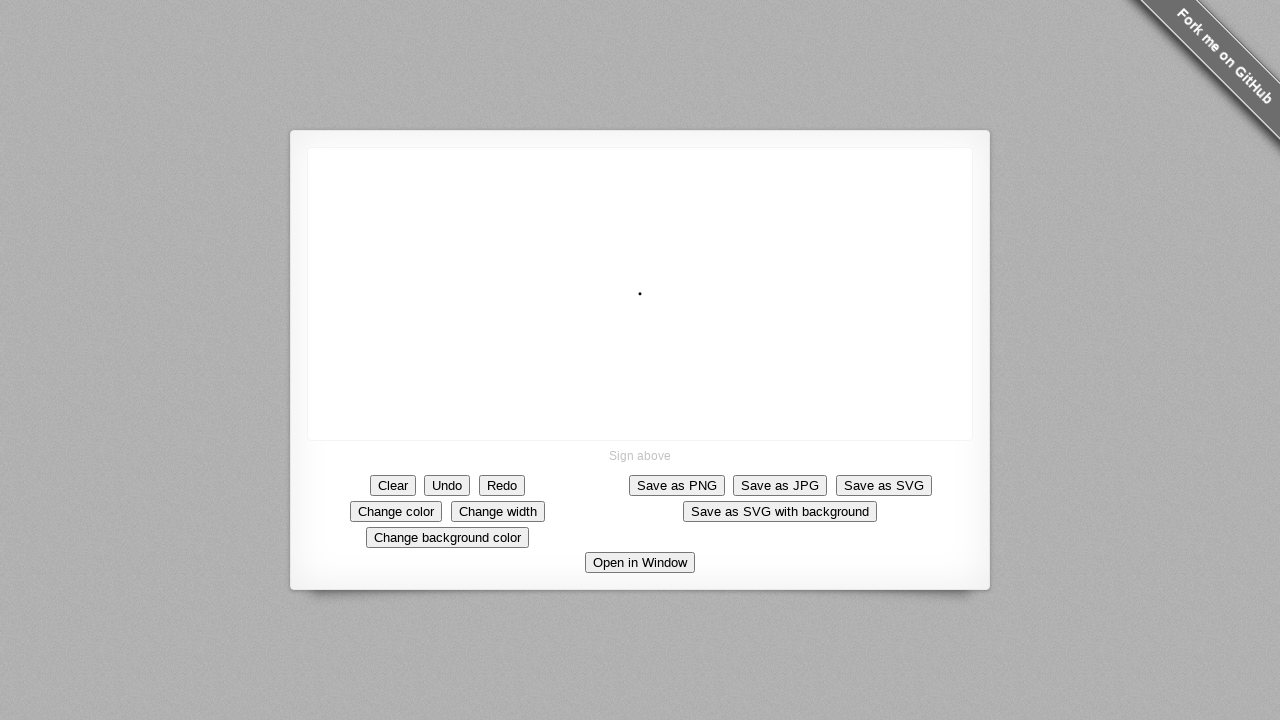

Released mouse button at (760, 294)
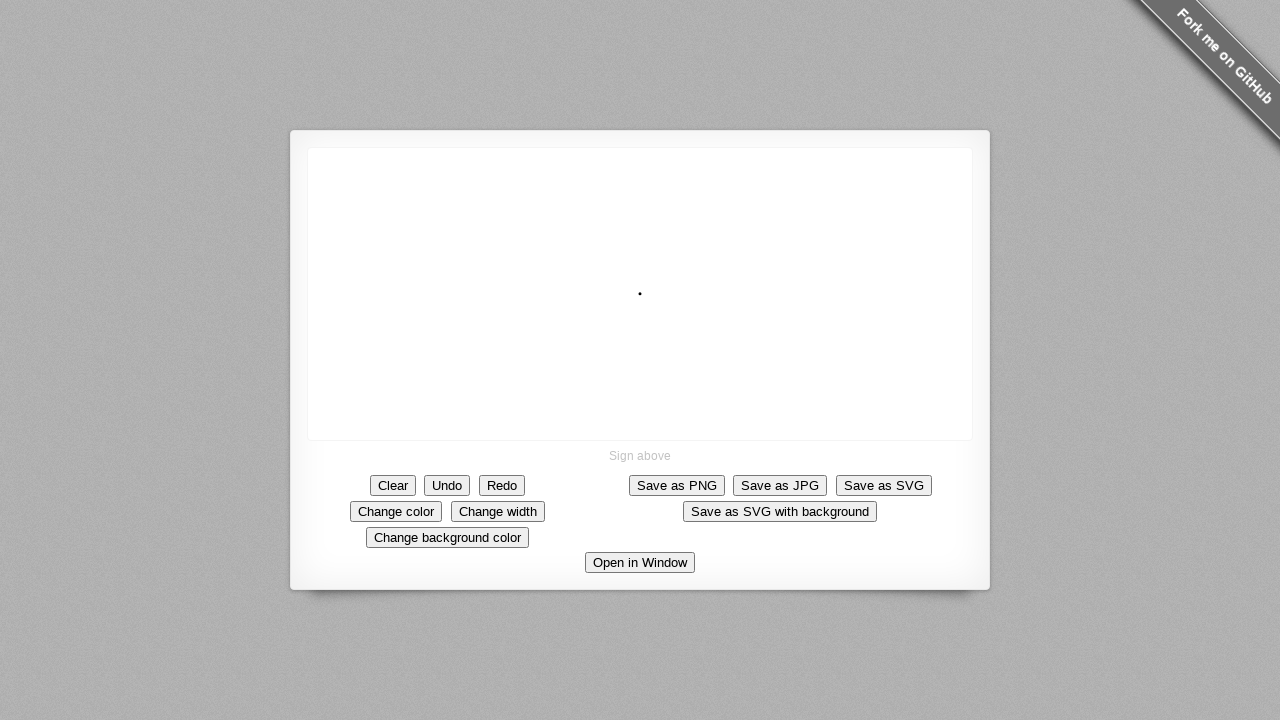

Moved mouse to canvas center at (640, 294)
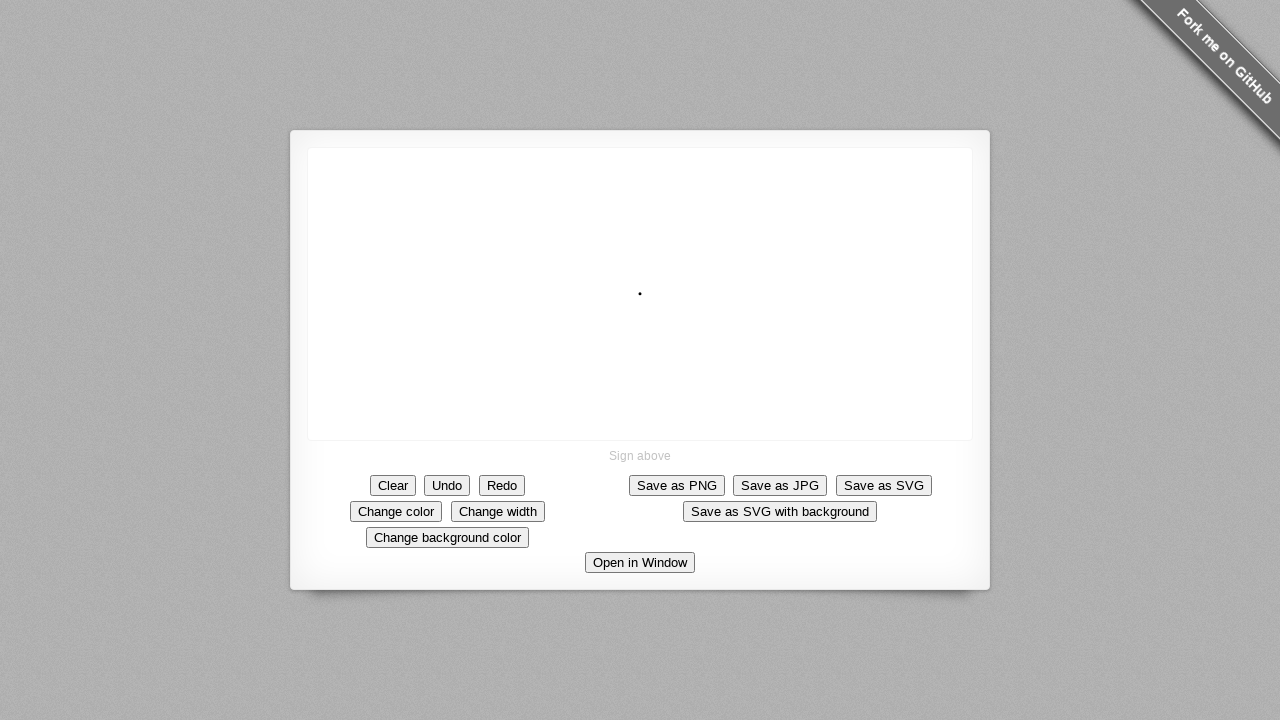

Pressed mouse button down at (640, 294)
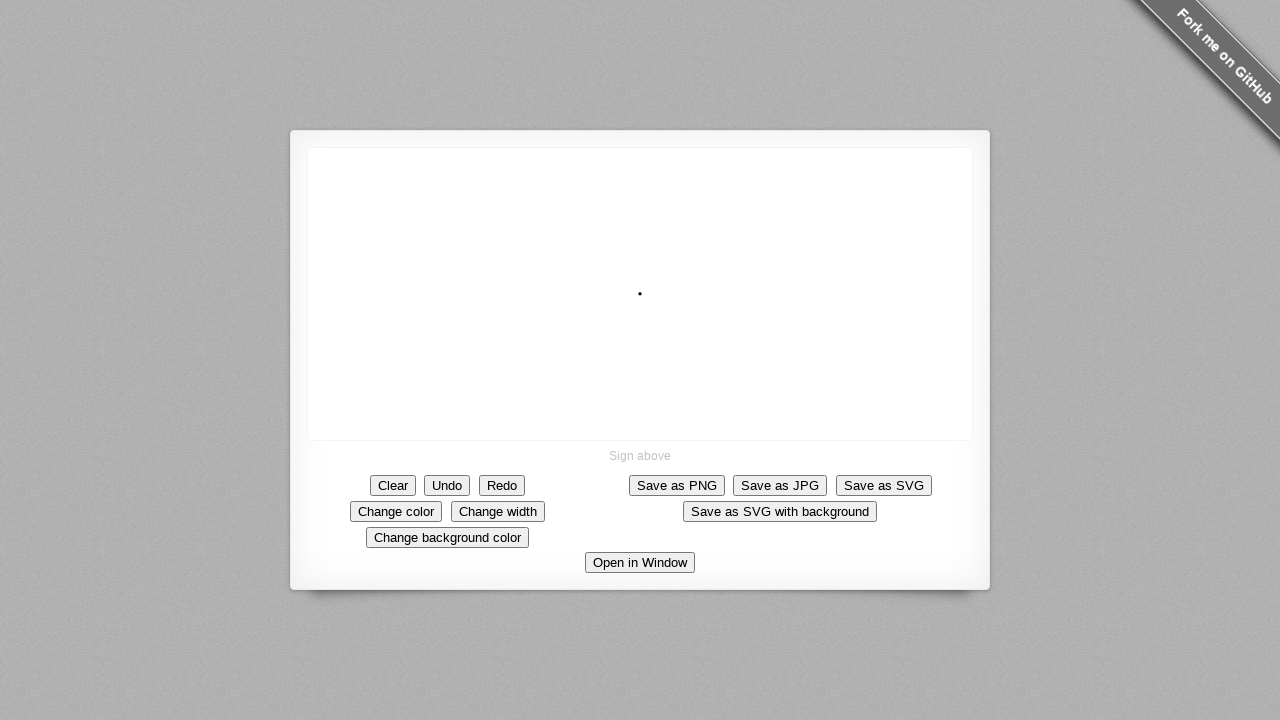

Drew vertical line downward at (640, 414)
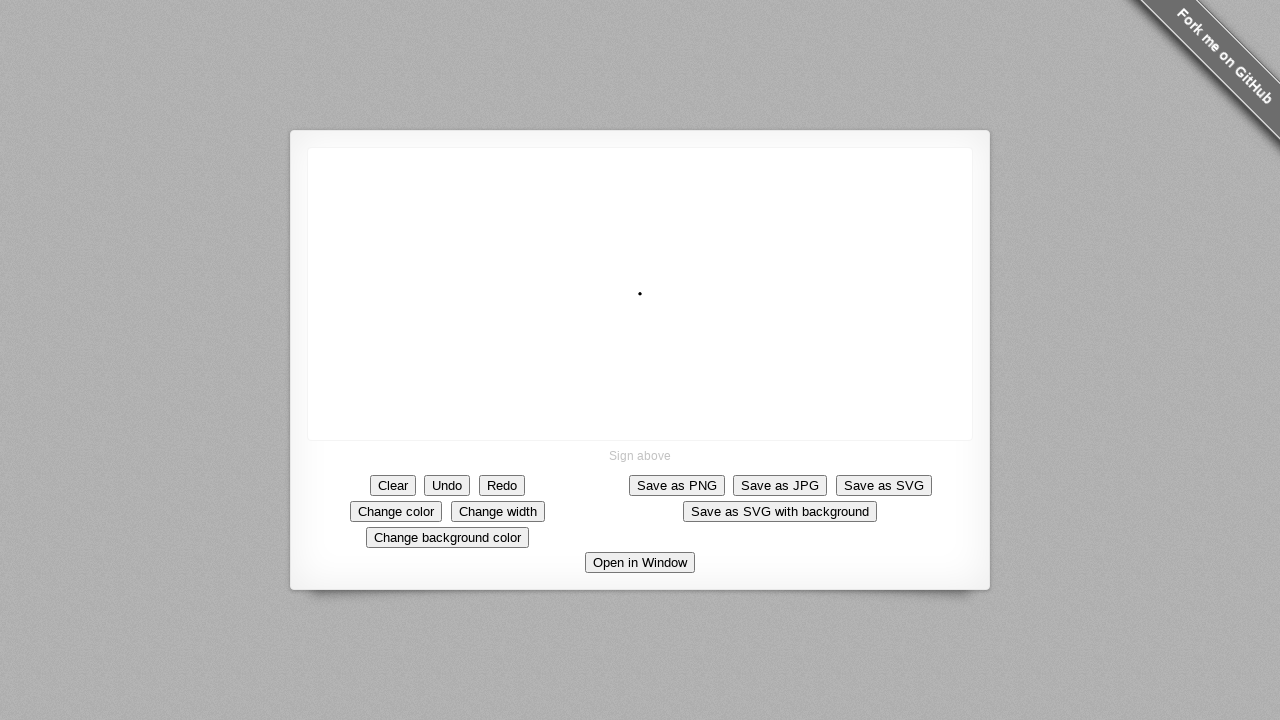

Released mouse button at (640, 414)
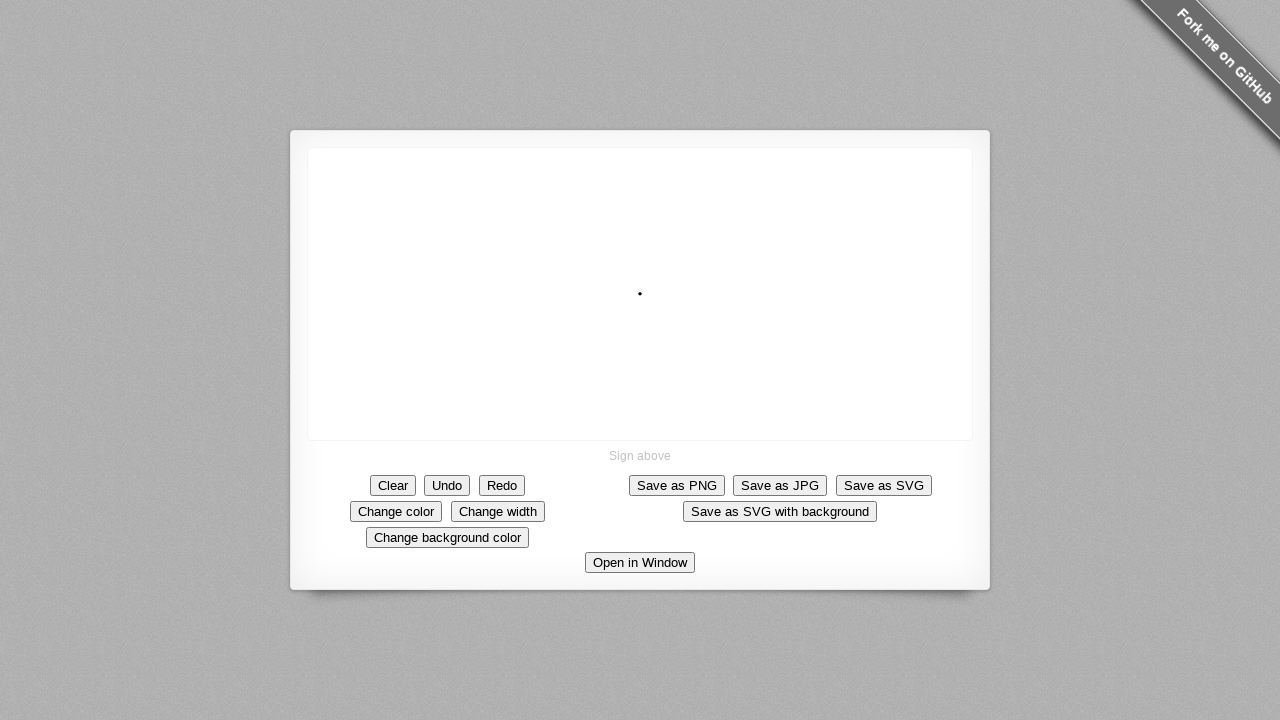

Moved mouse to canvas center at (640, 294)
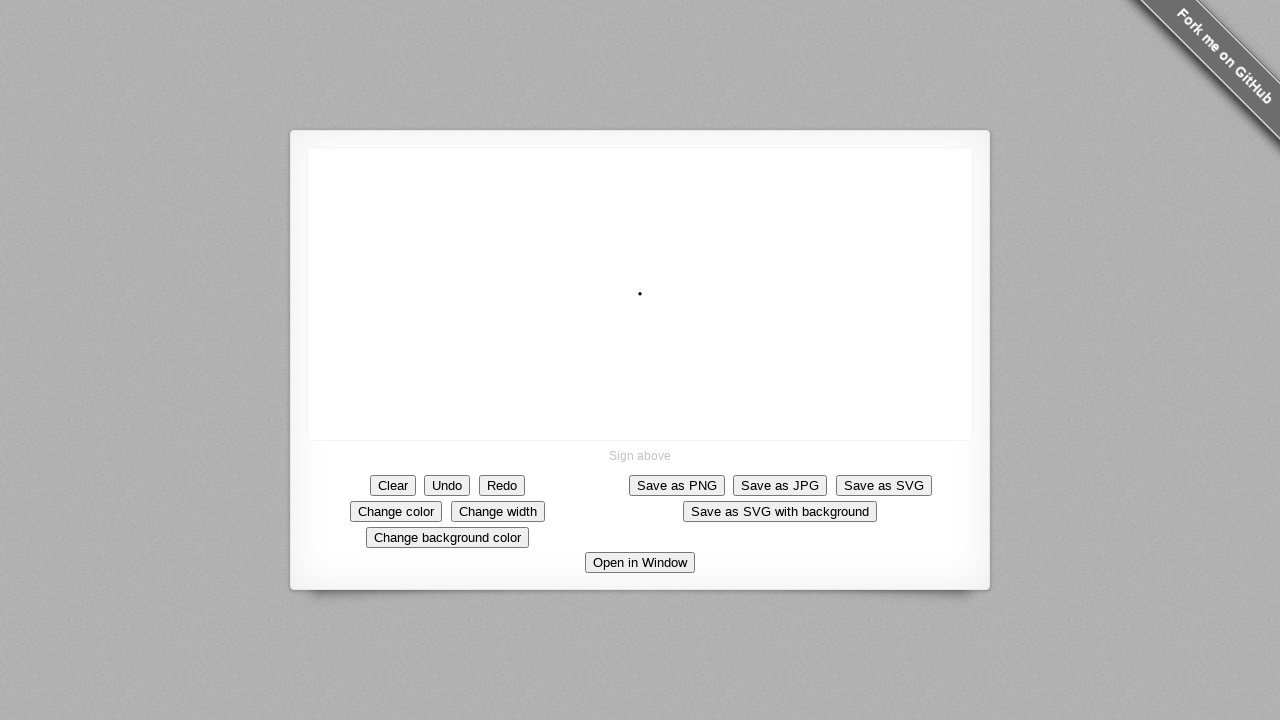

Pressed mouse button down at (640, 294)
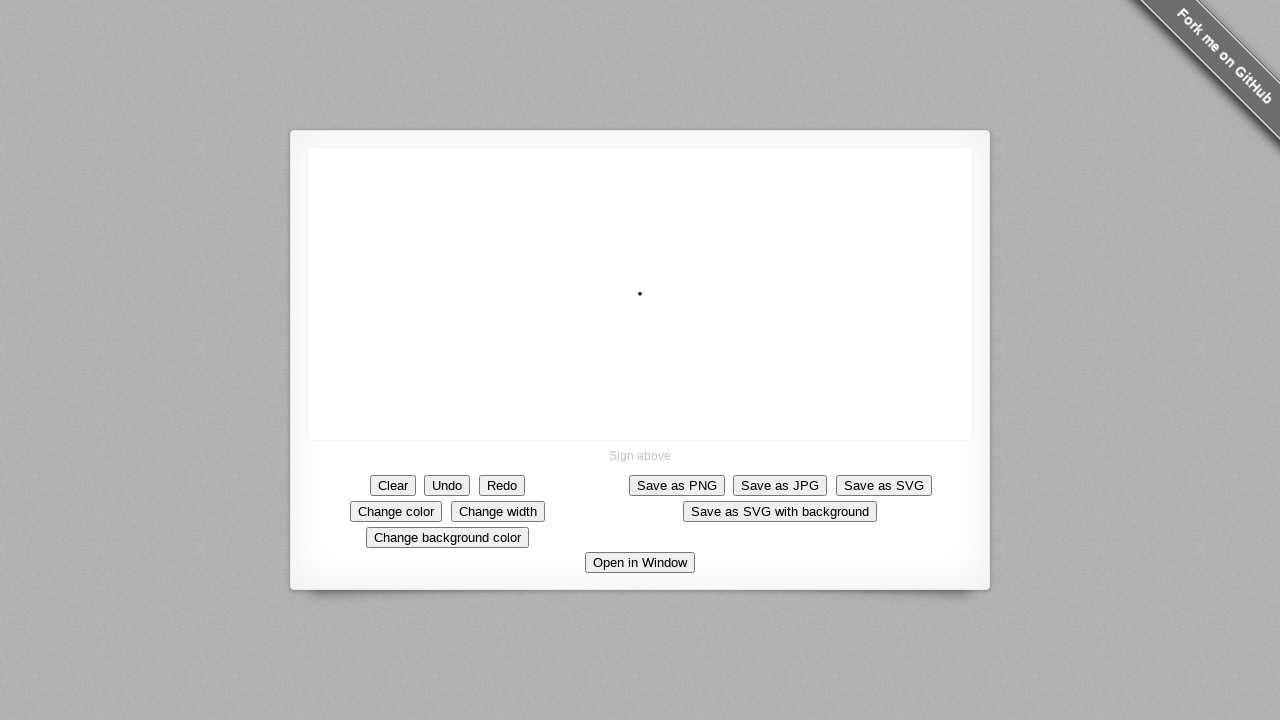

Drew horizontal line to the left at (520, 294)
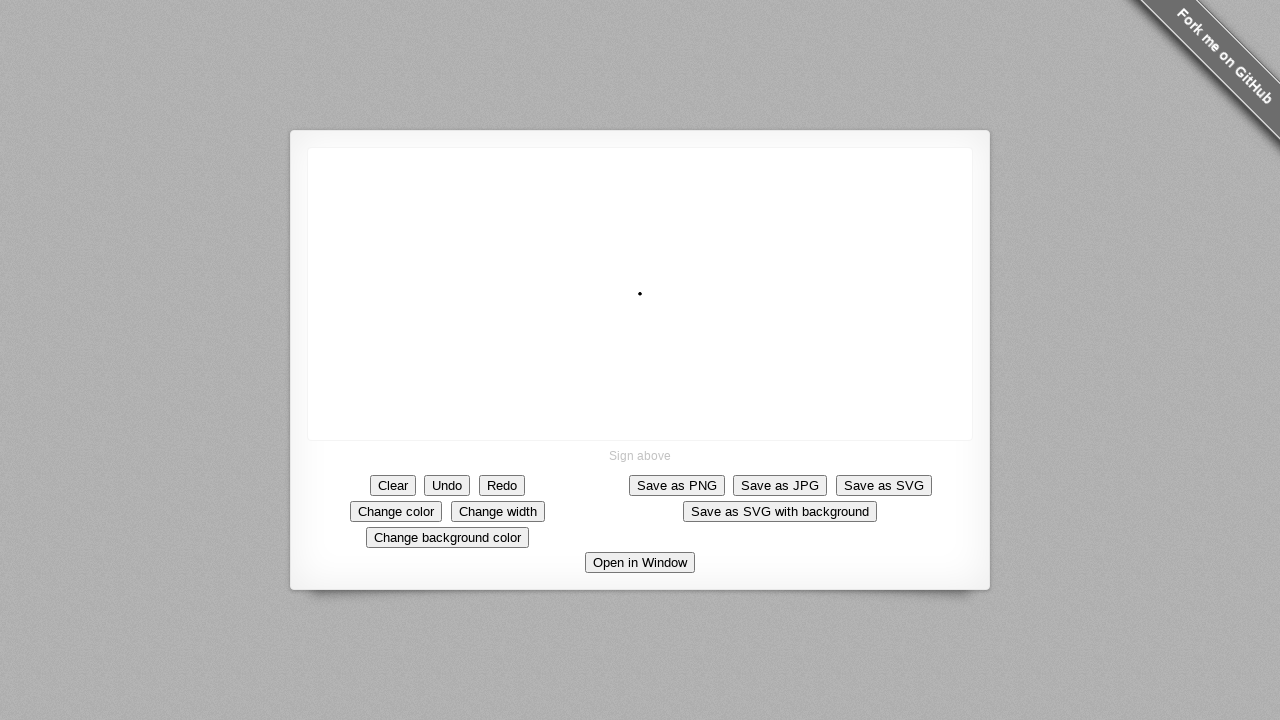

Released mouse button at (520, 294)
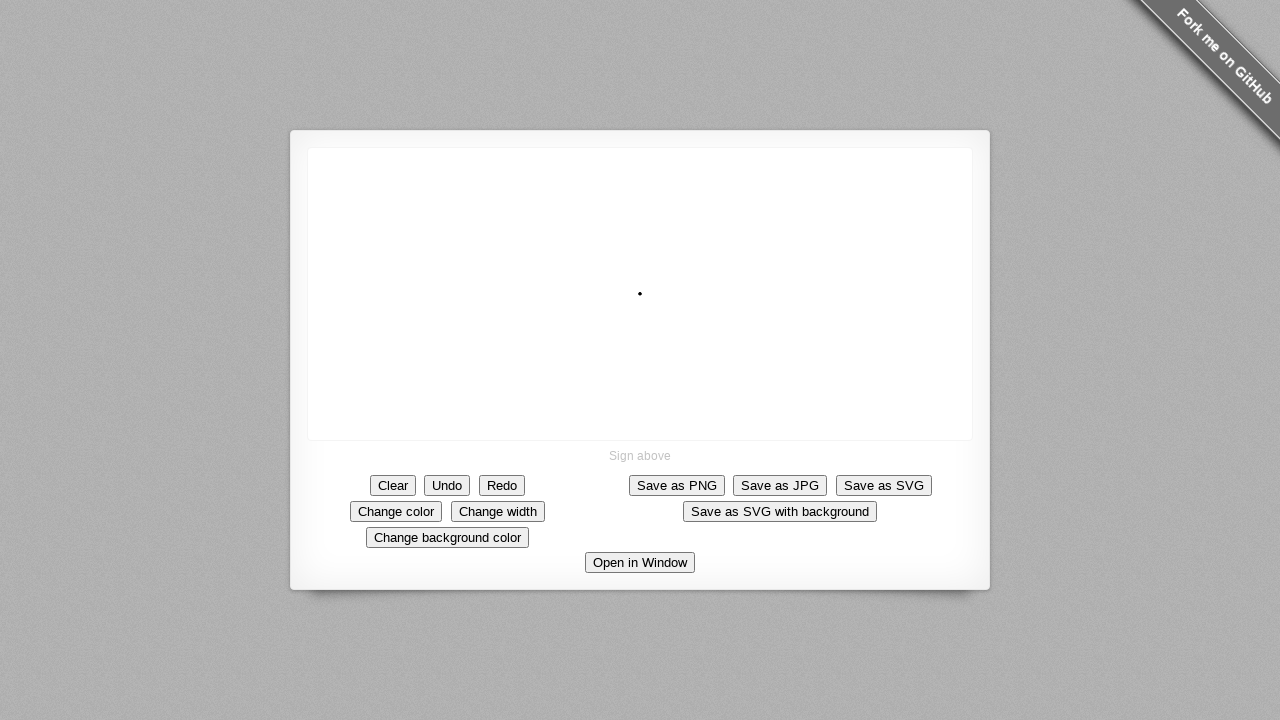

Moved mouse to canvas center at (640, 294)
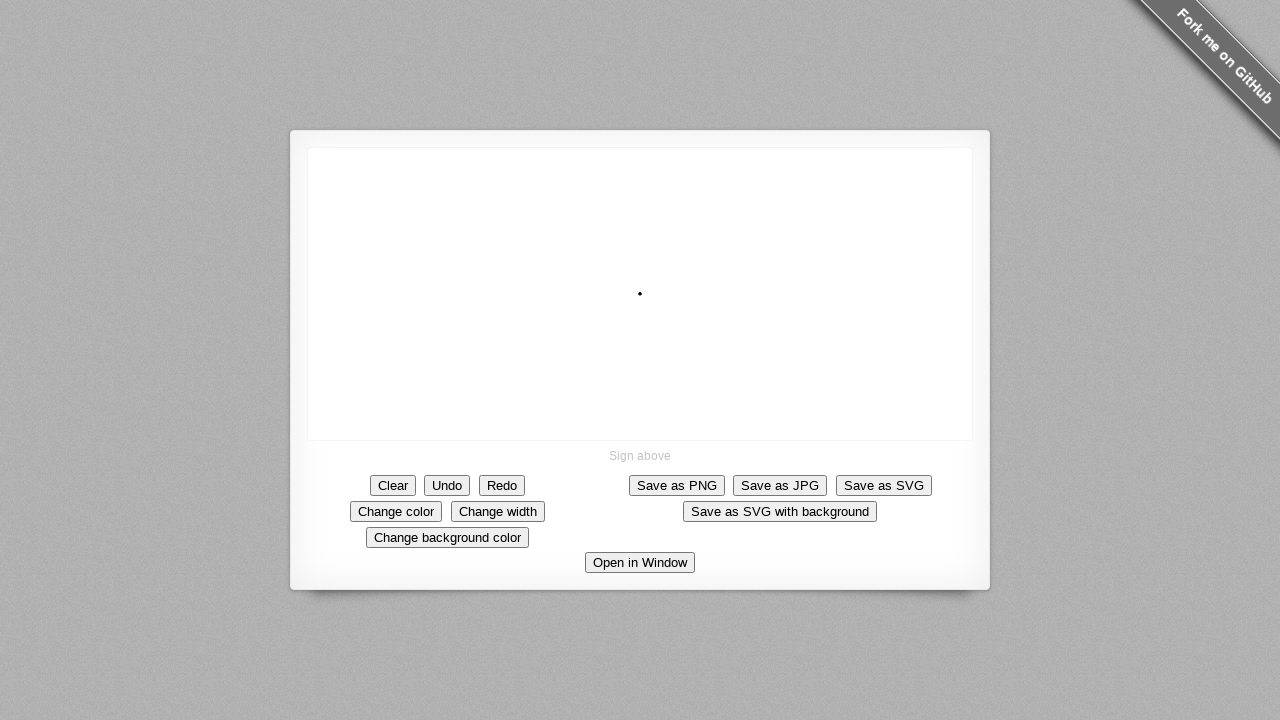

Pressed mouse button down at (640, 294)
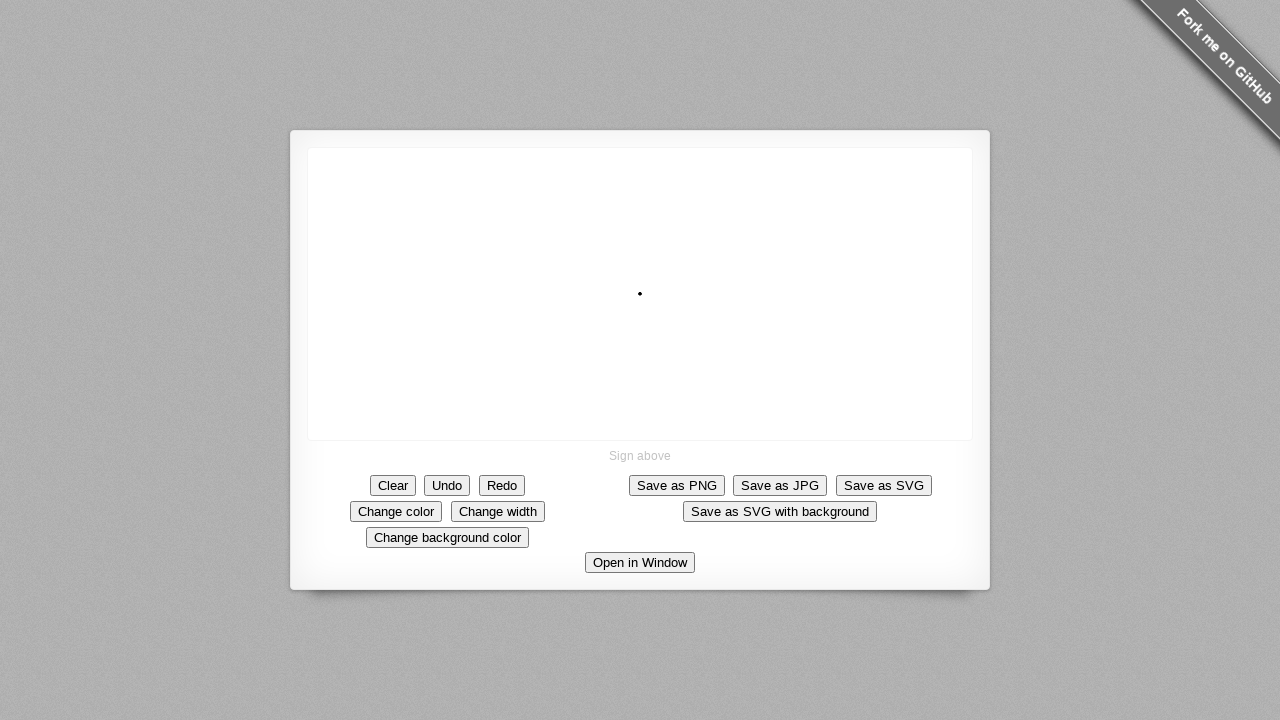

Drew vertical line upward at (640, 174)
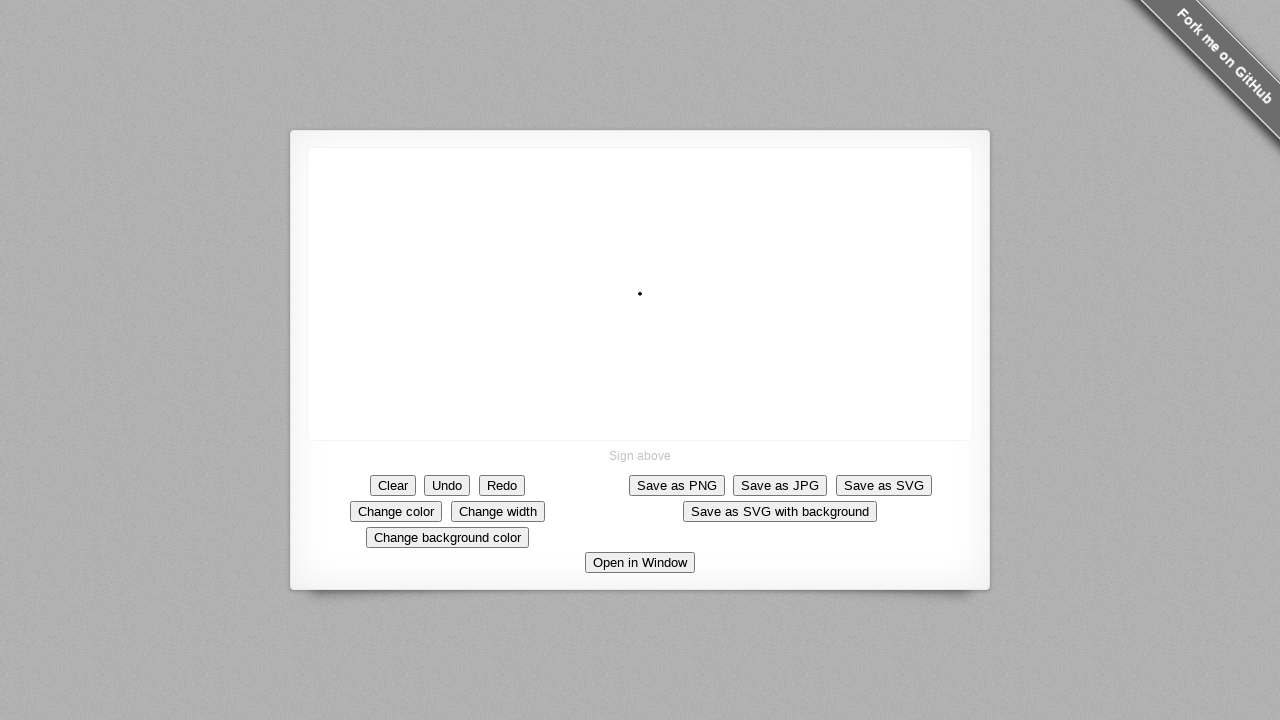

Released mouse button at (640, 174)
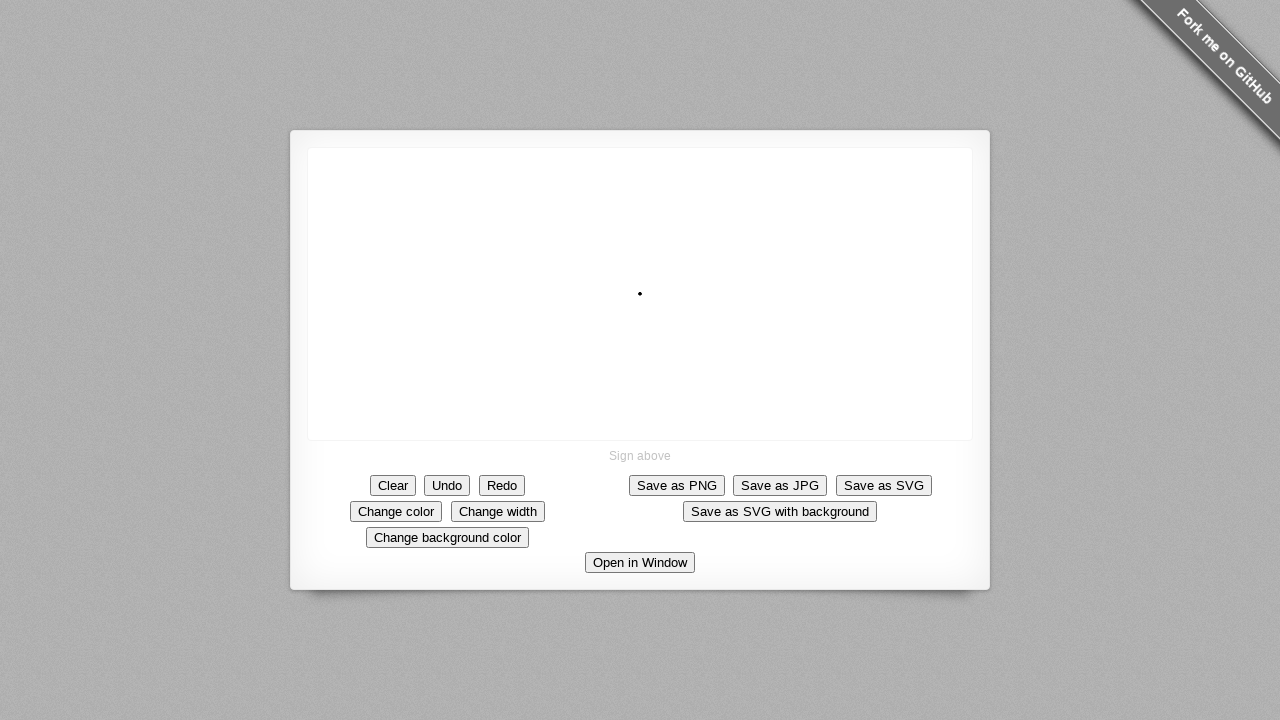

Moved mouse to canvas center at (640, 294)
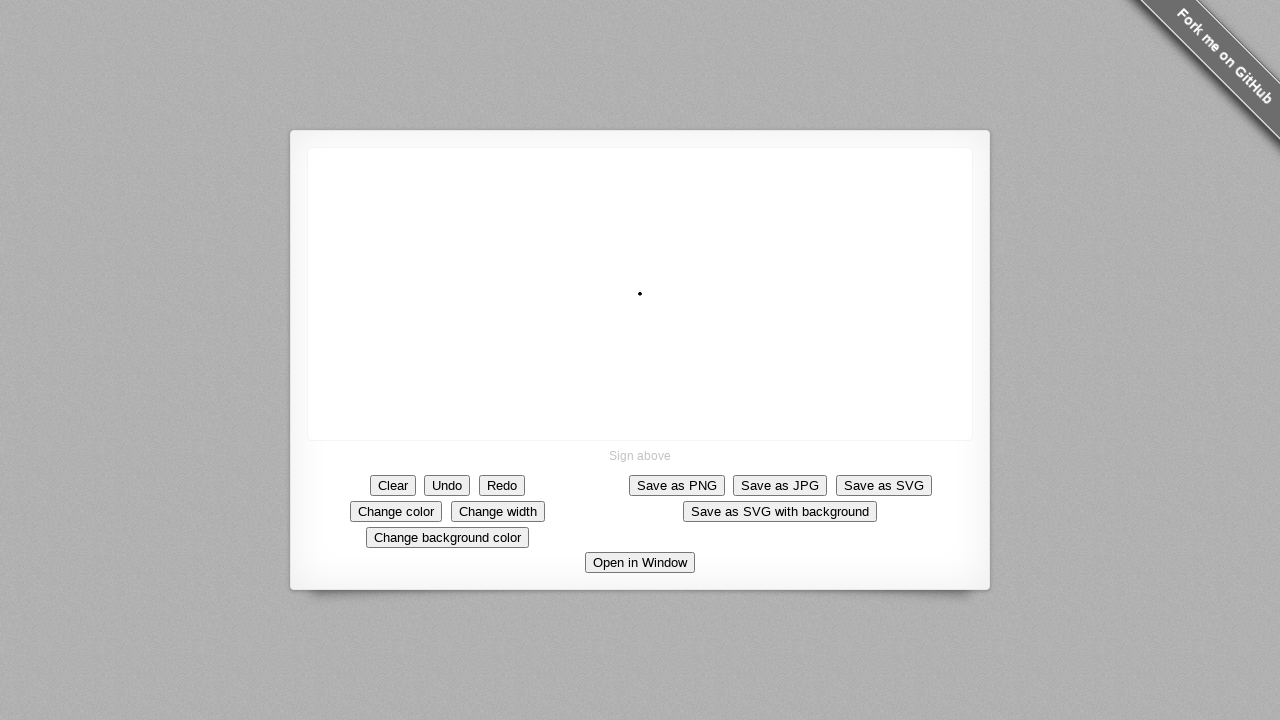

Pressed mouse button down at (640, 294)
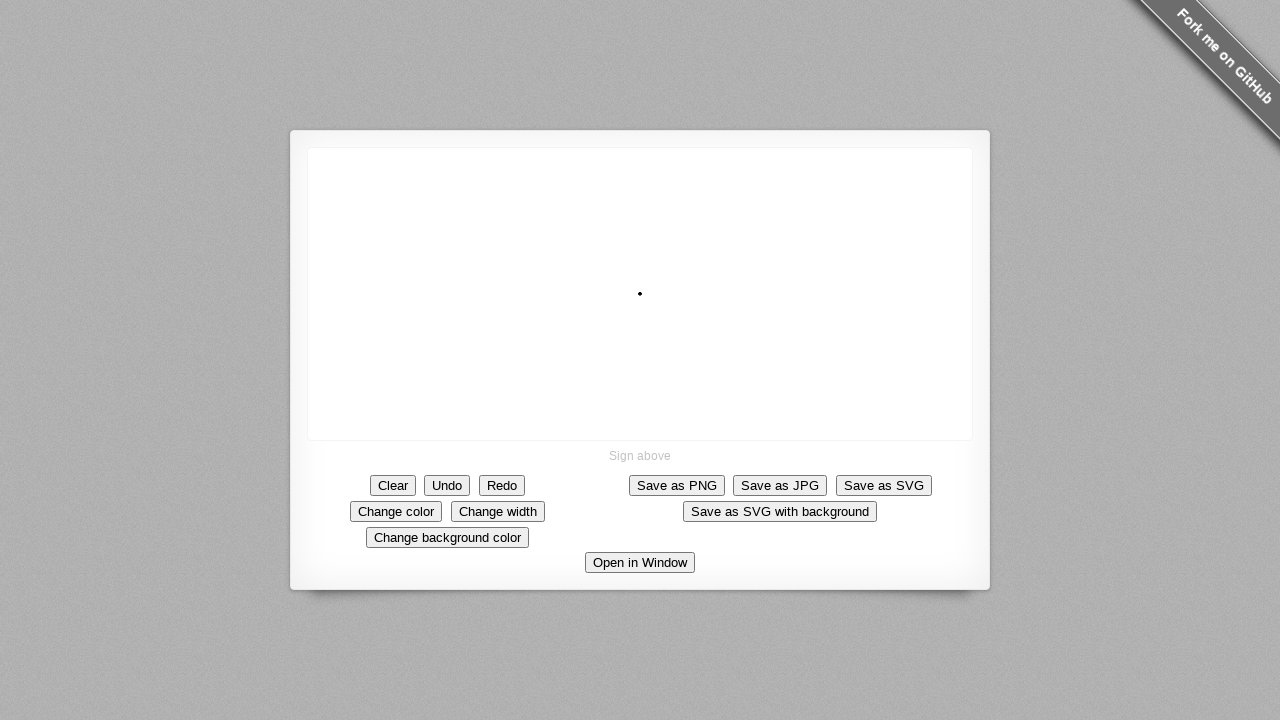

Drew diagonal line towards bottom-right at (760, 414)
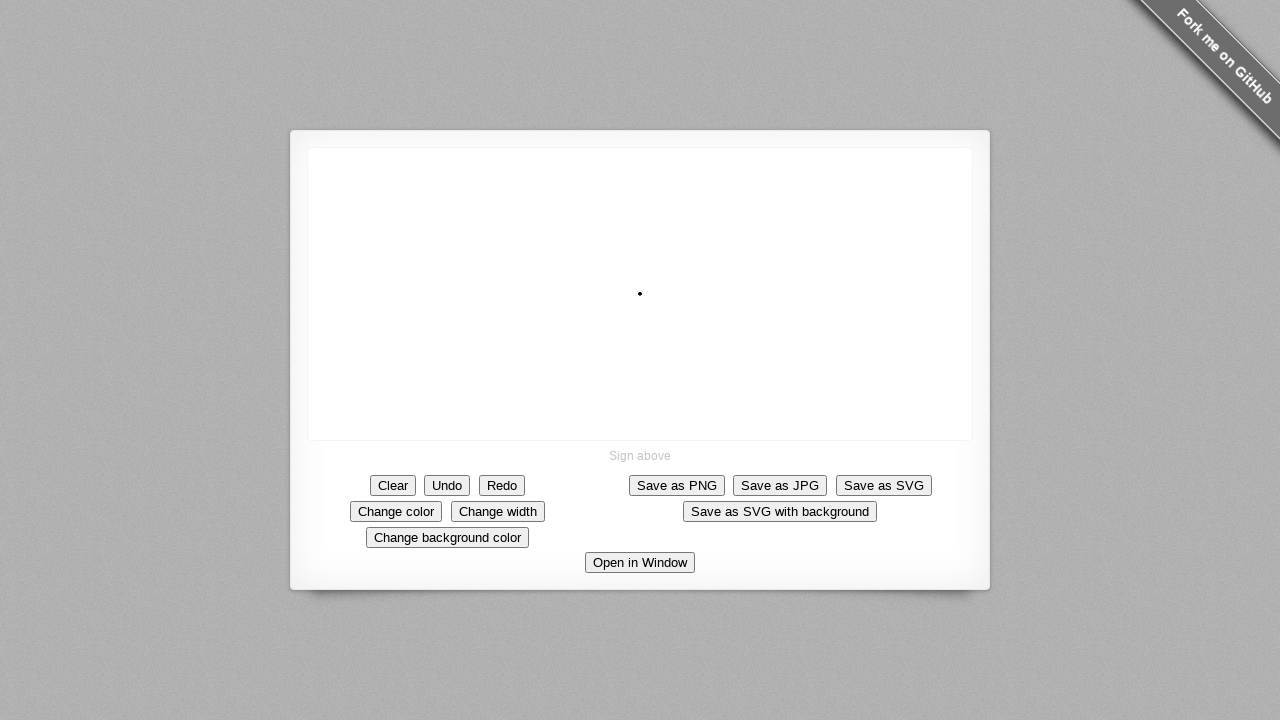

Released mouse button at (760, 414)
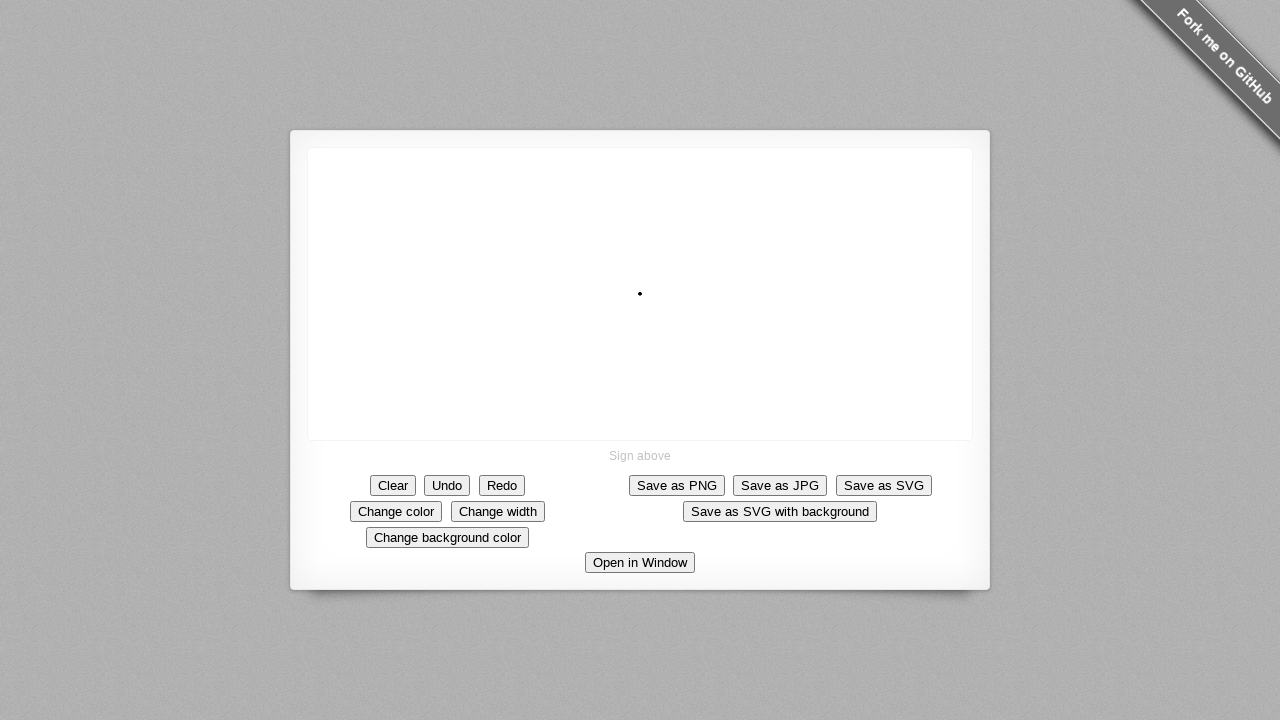

Moved mouse to canvas center at (640, 294)
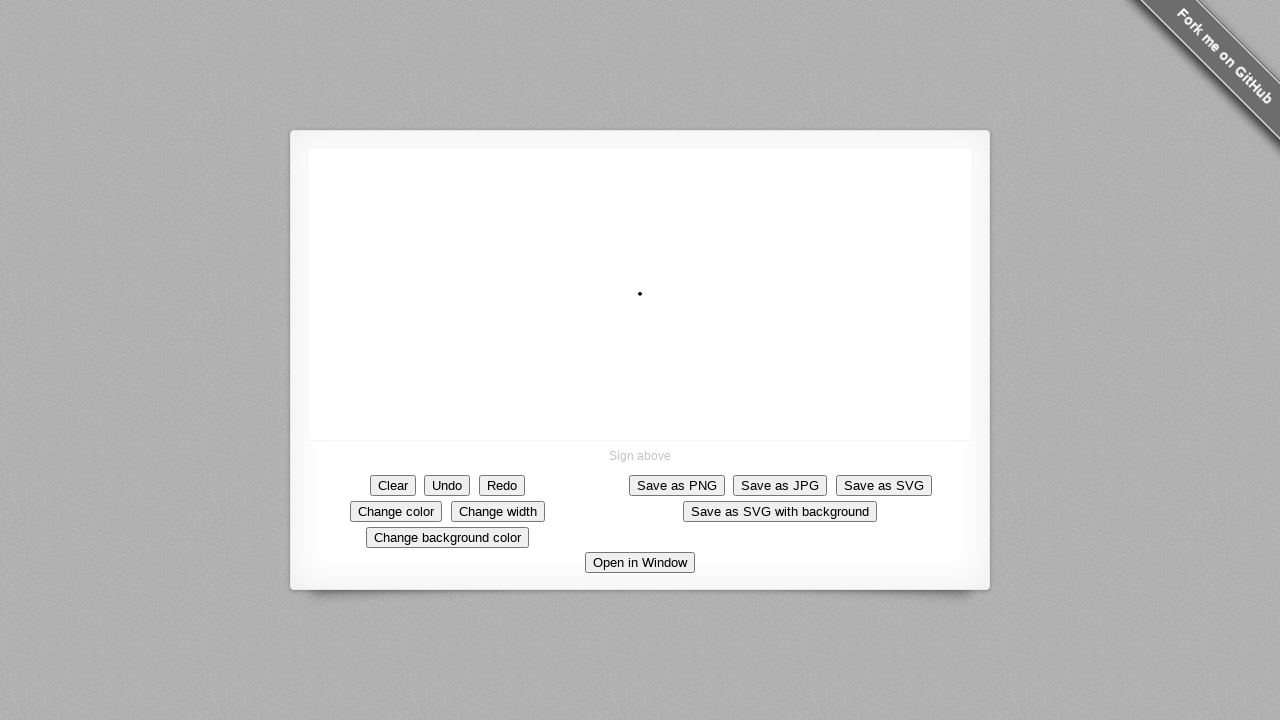

Pressed mouse button down at (640, 294)
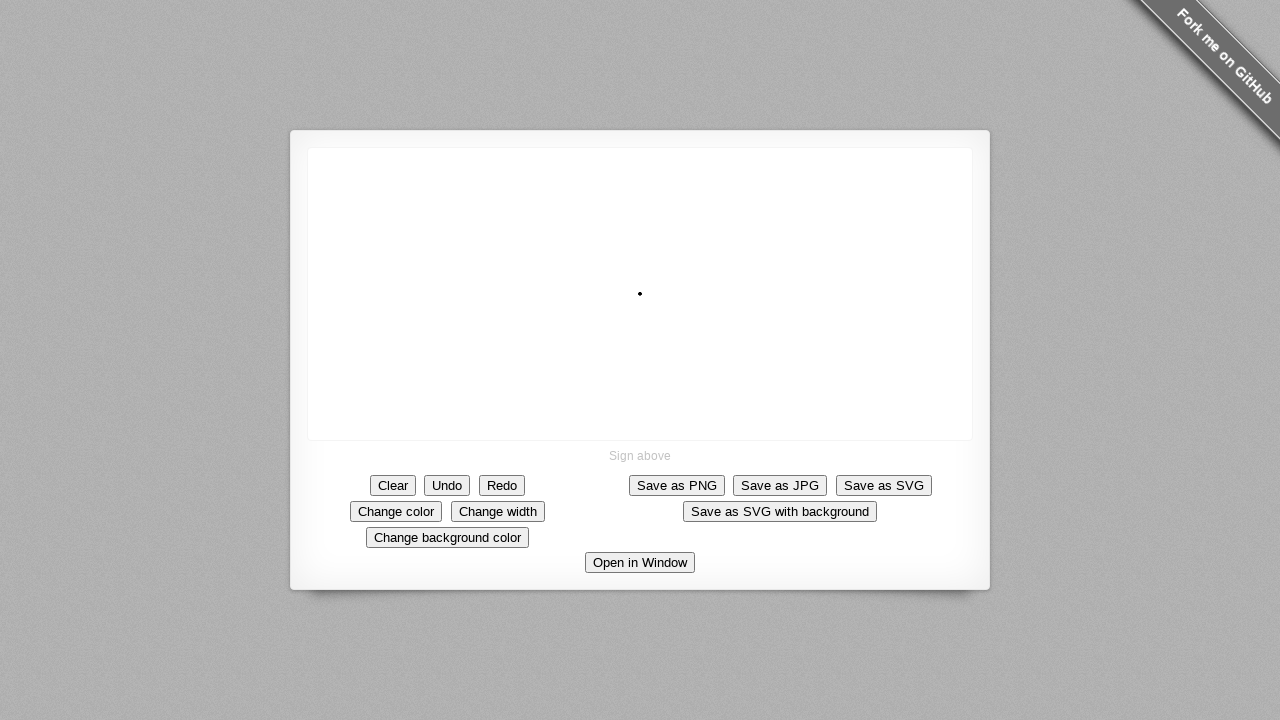

Drew diagonal line towards top-left at (520, 174)
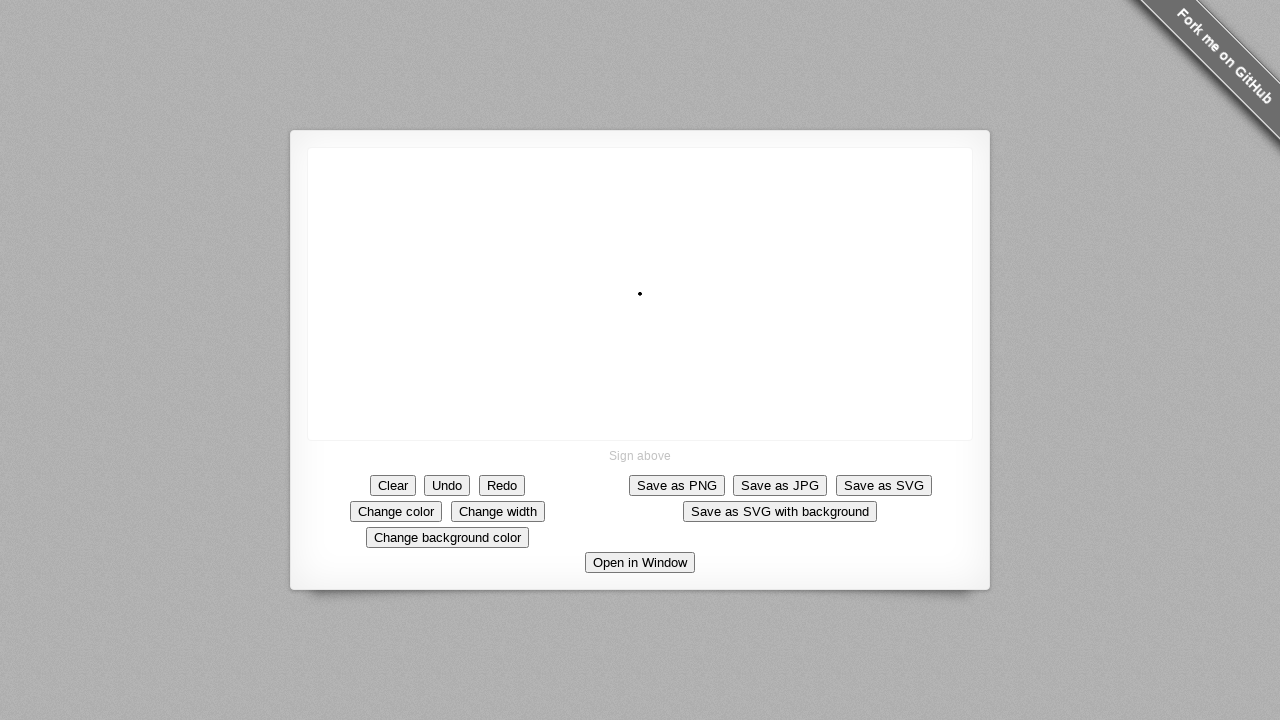

Released mouse button at (520, 174)
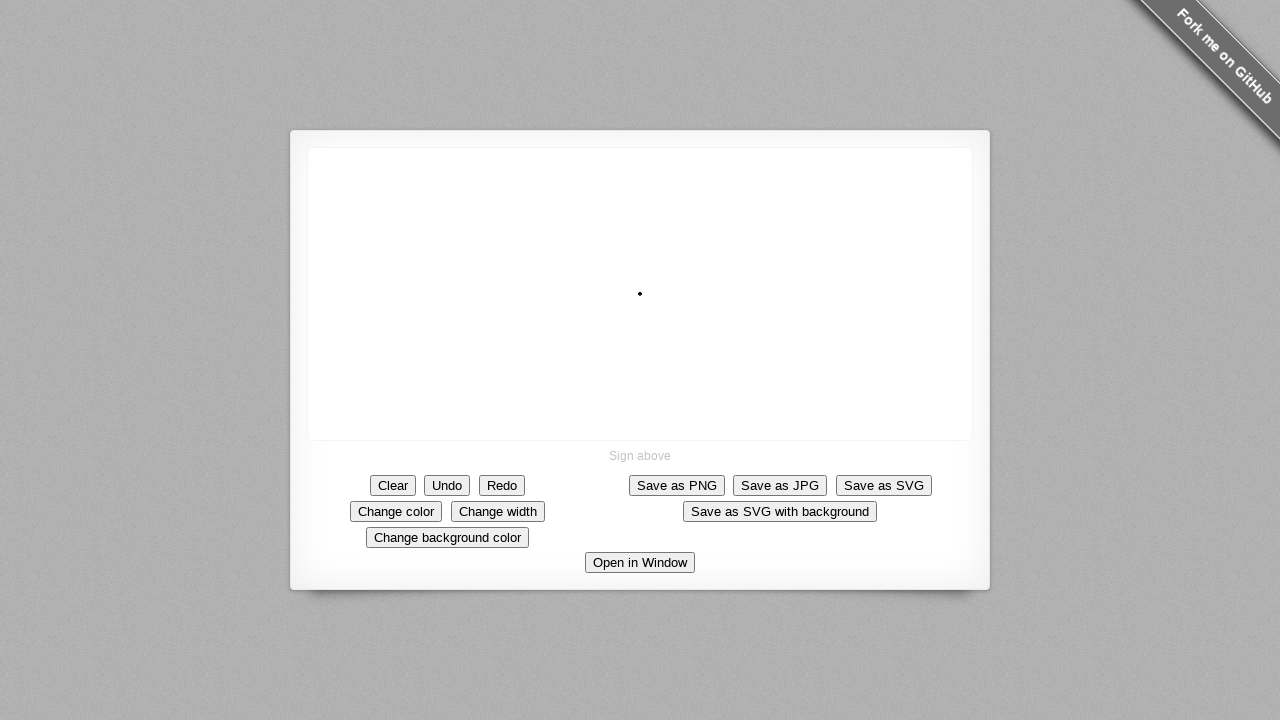

Moved mouse to canvas center at (640, 294)
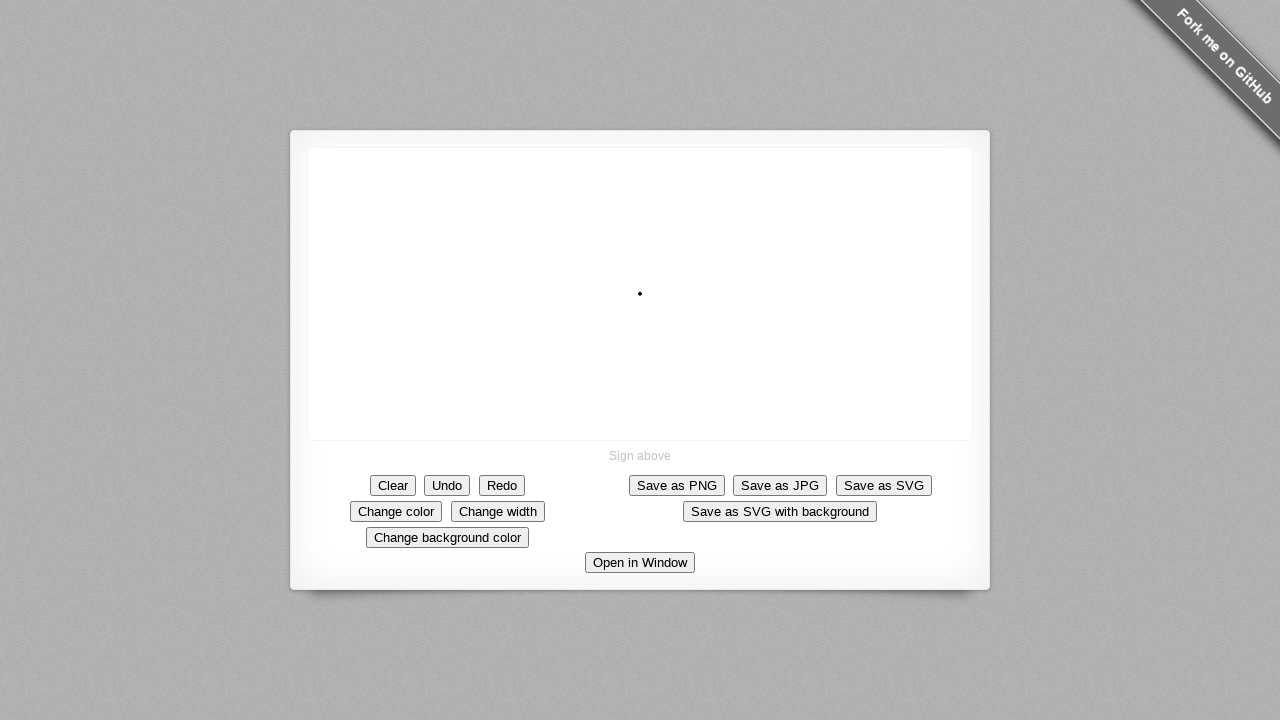

Pressed mouse button down at (640, 294)
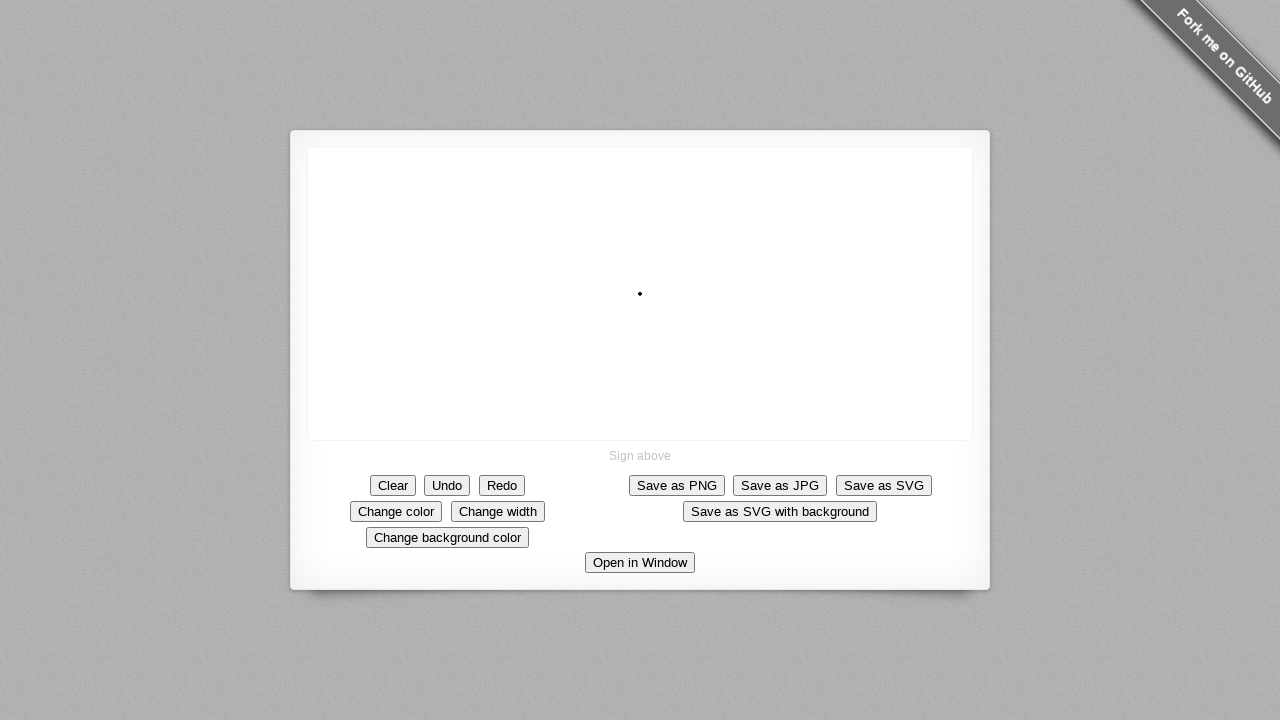

Drew diagonal line towards bottom-left at (520, 414)
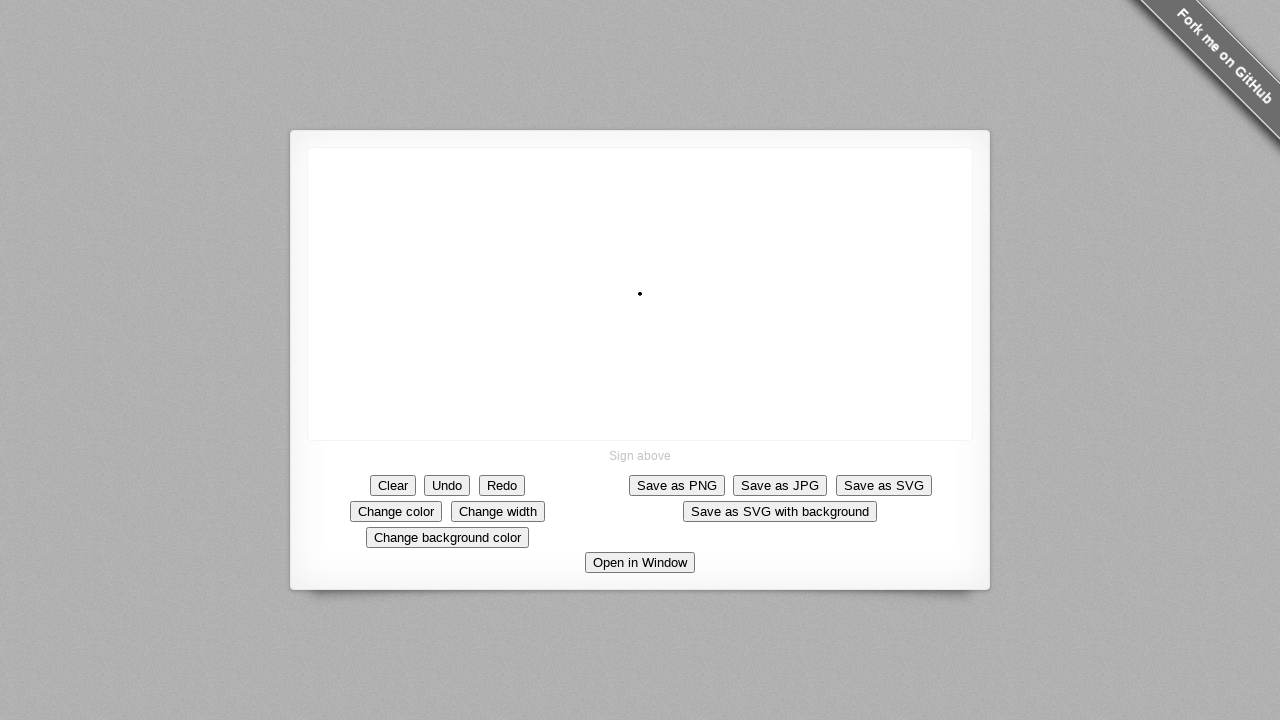

Released mouse button at (520, 414)
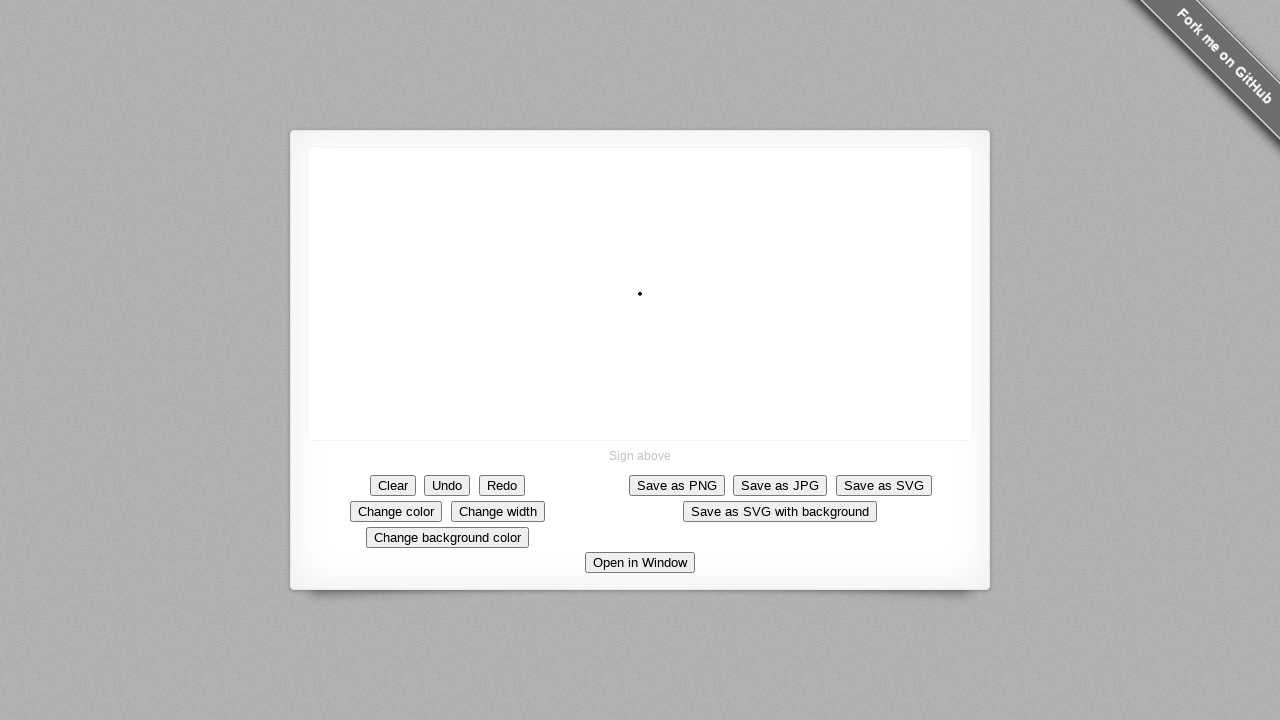

Moved mouse to canvas center at (640, 294)
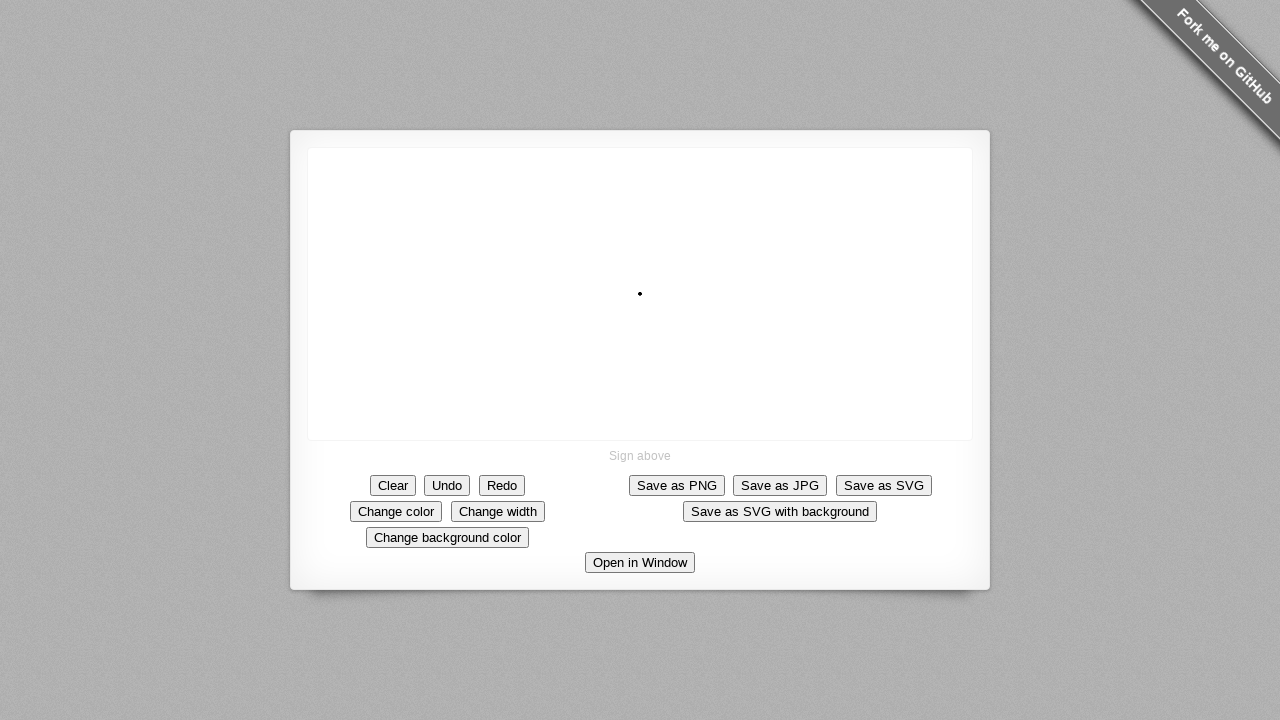

Pressed mouse button down at (640, 294)
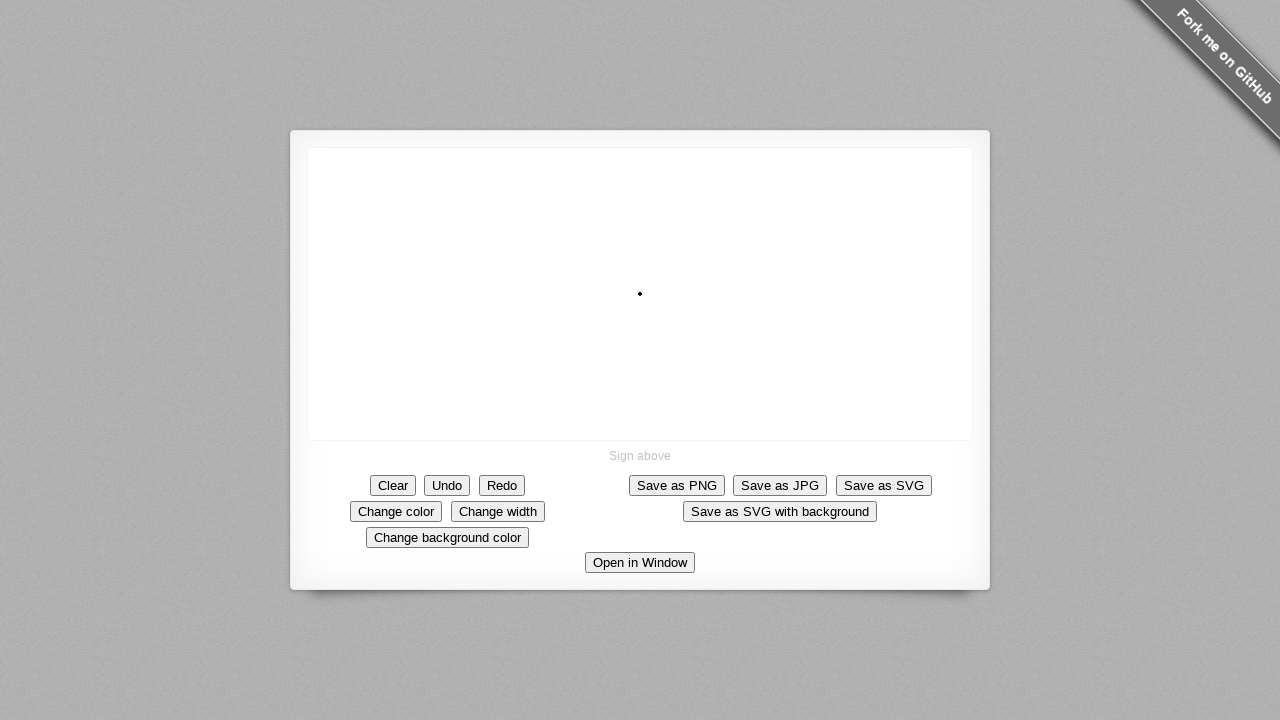

Drew diagonal line towards top-right at (760, 174)
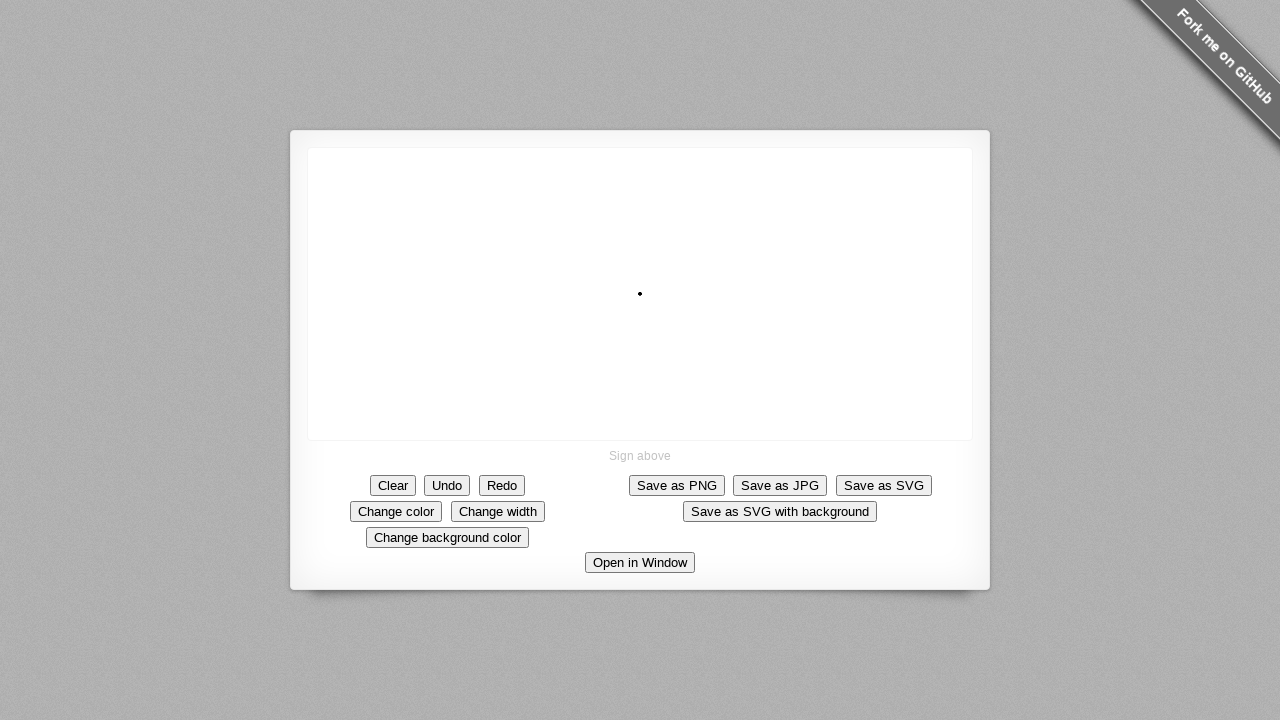

Released mouse button at (760, 174)
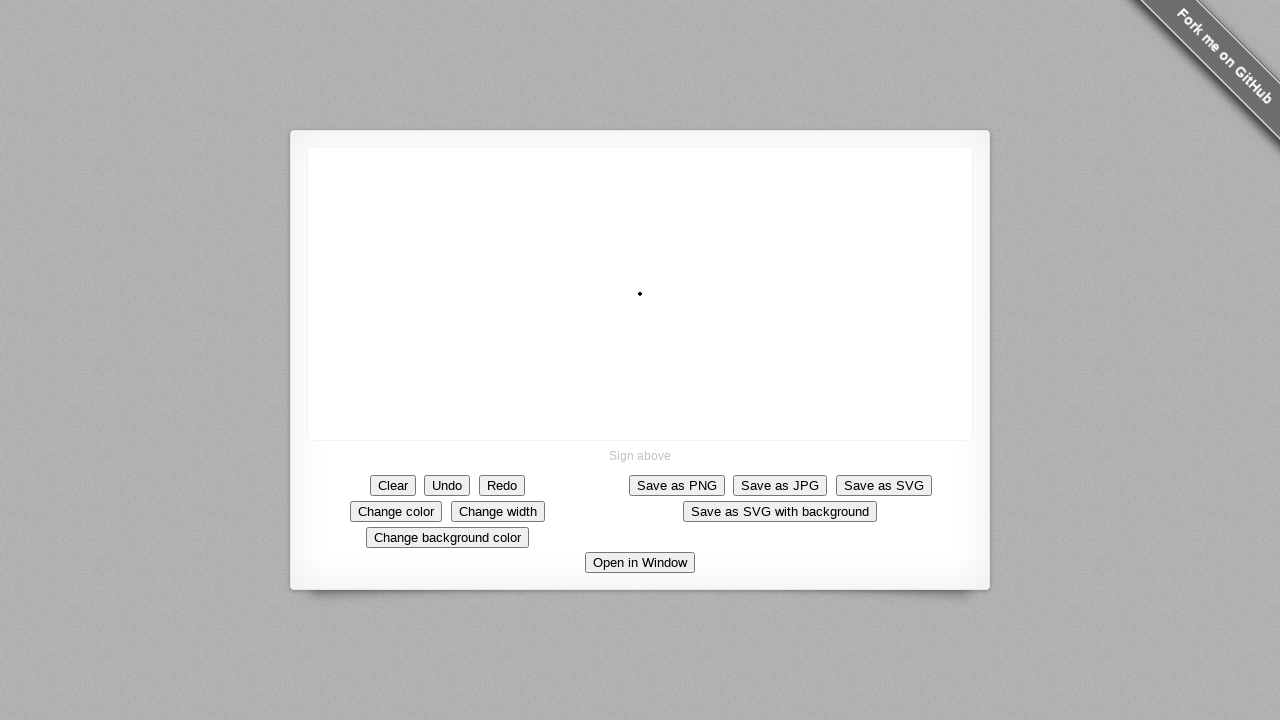

Clicked clear button to clear the signature canvas at (393, 485) on button[data-action='clear']
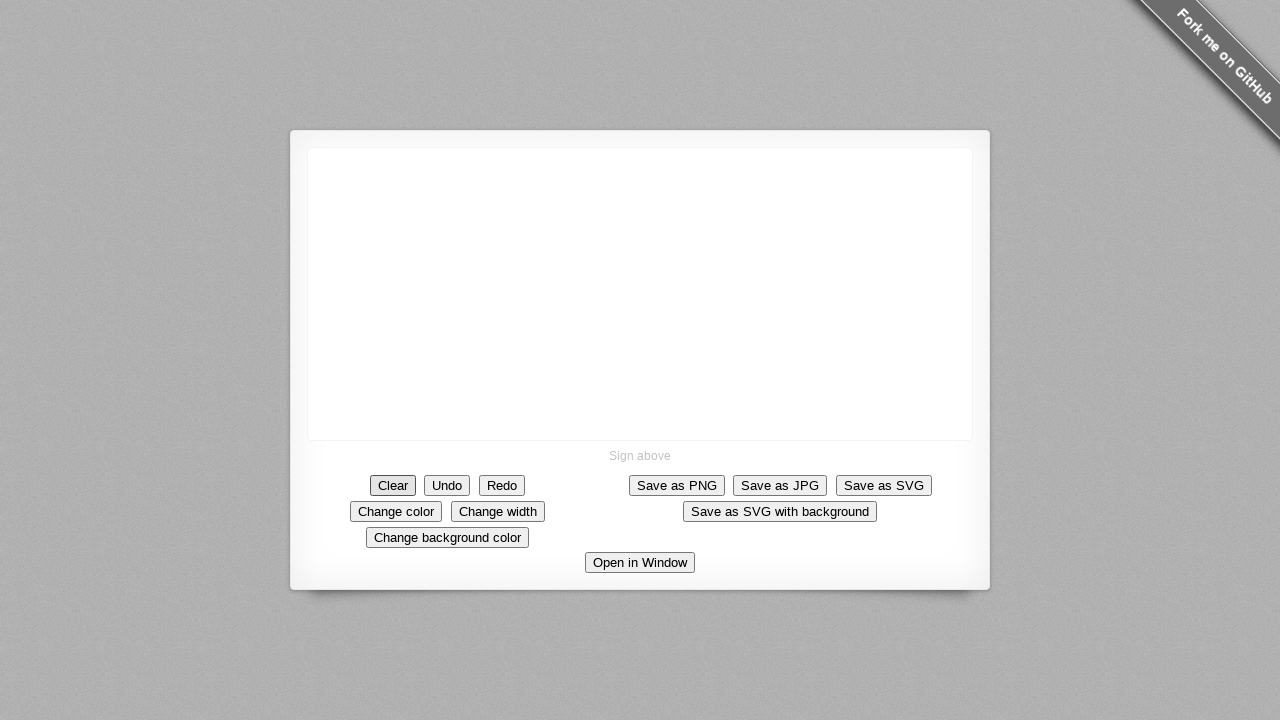

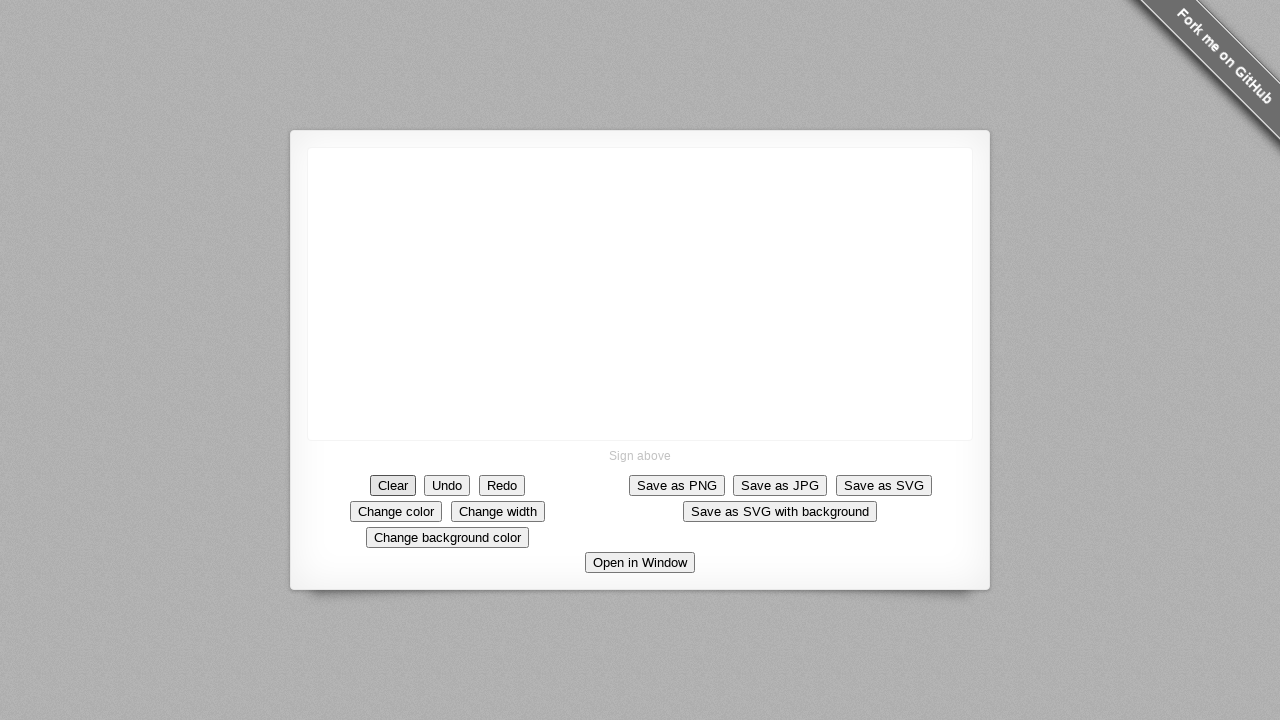